Tests alert handling functionality by clicking a button to trigger an alert and accepting it

Starting URL: https://demoqa.com/alerts

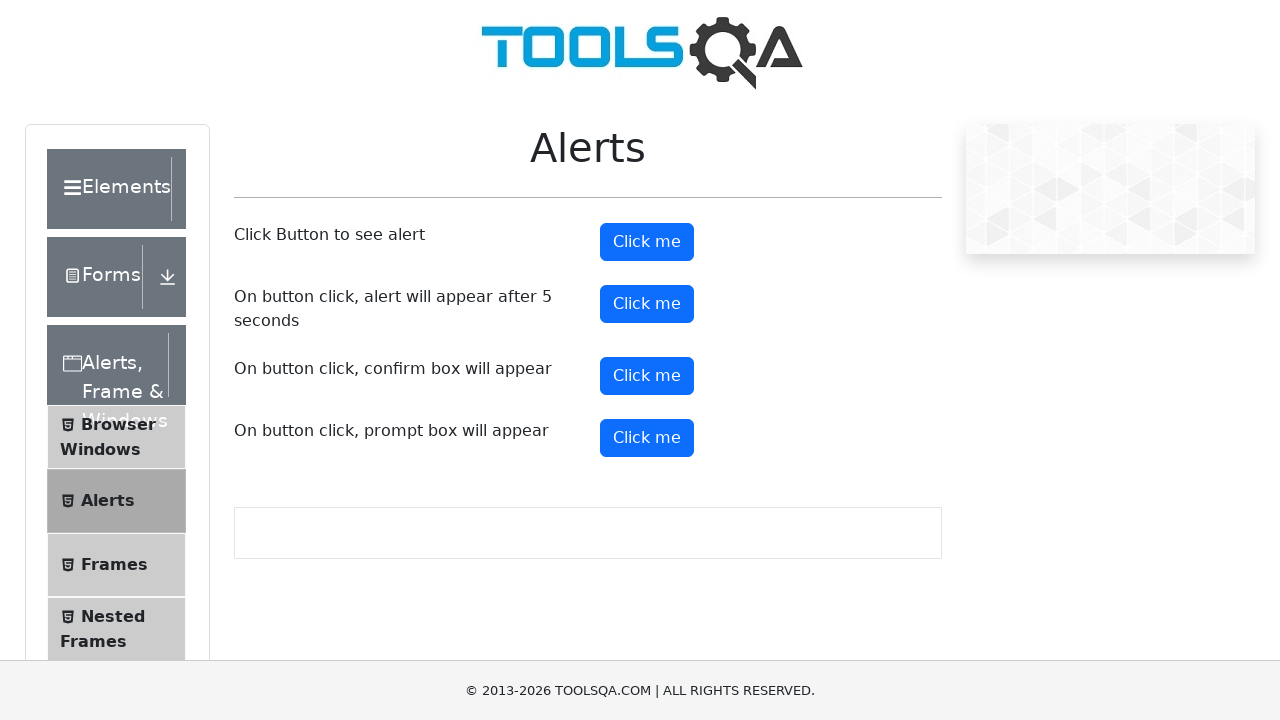

Set up dialog handler to accept alerts
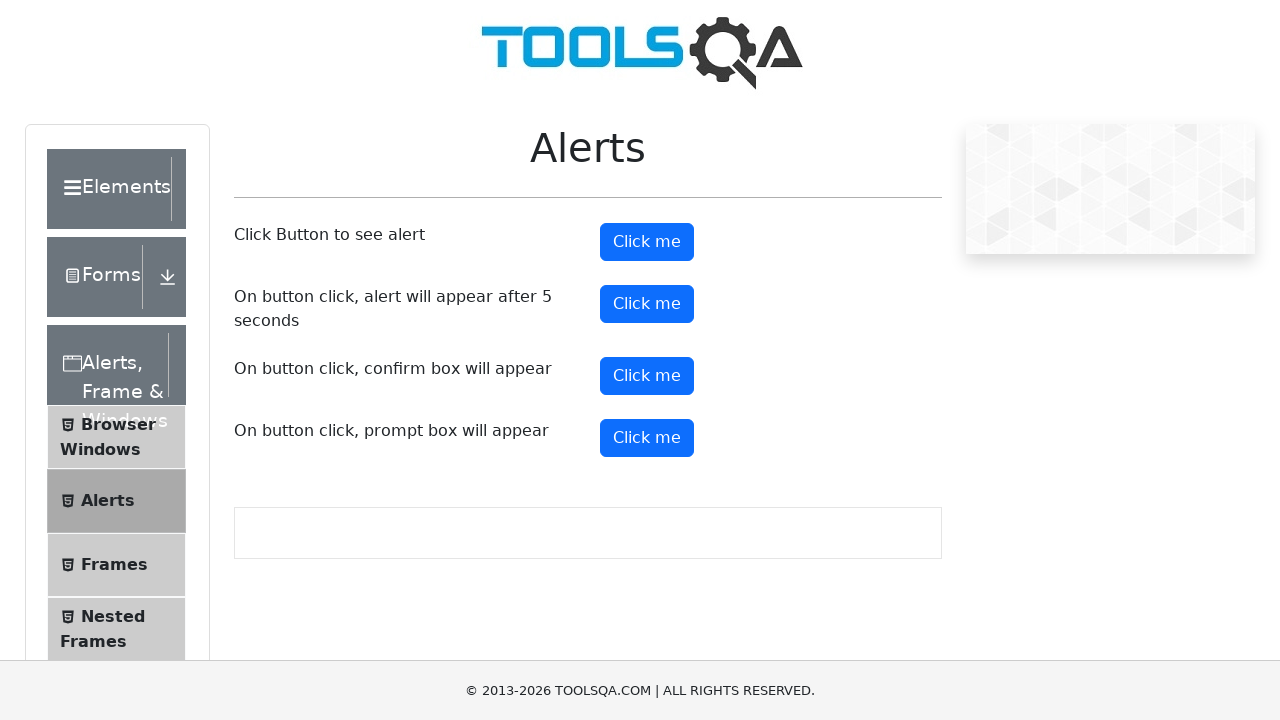

Clicked alert button to trigger alert at (647, 242) on #alertButton
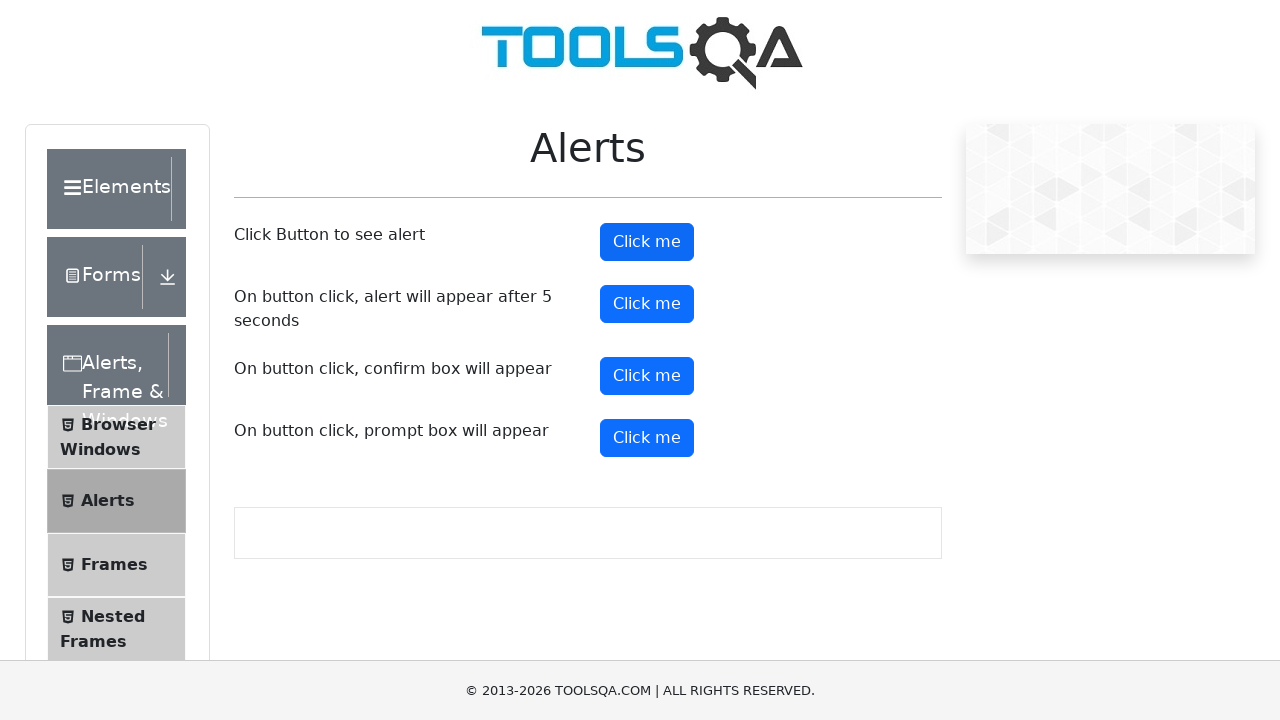

Waited for alert to be handled
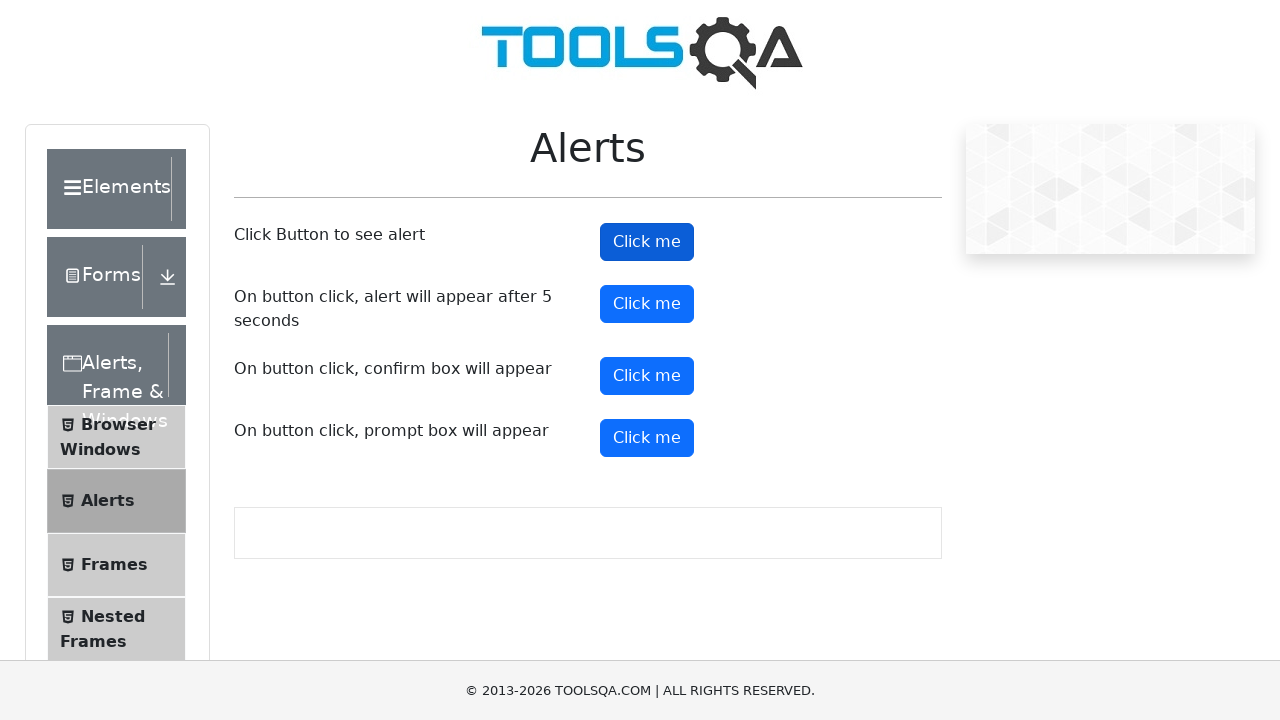

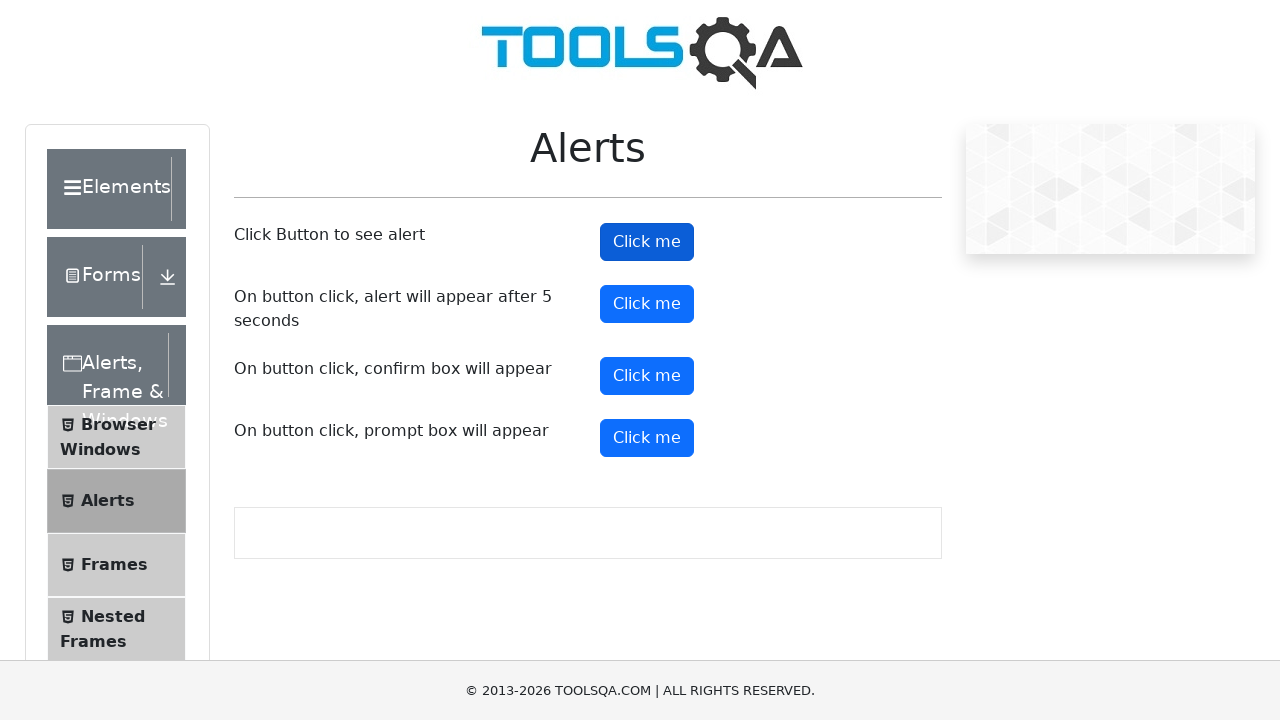